Tests file download functionality by navigating to a file download page and clicking on a download link for a document file.

Starting URL: https://testcenter.techproeducation.com/index.php?page=file-download

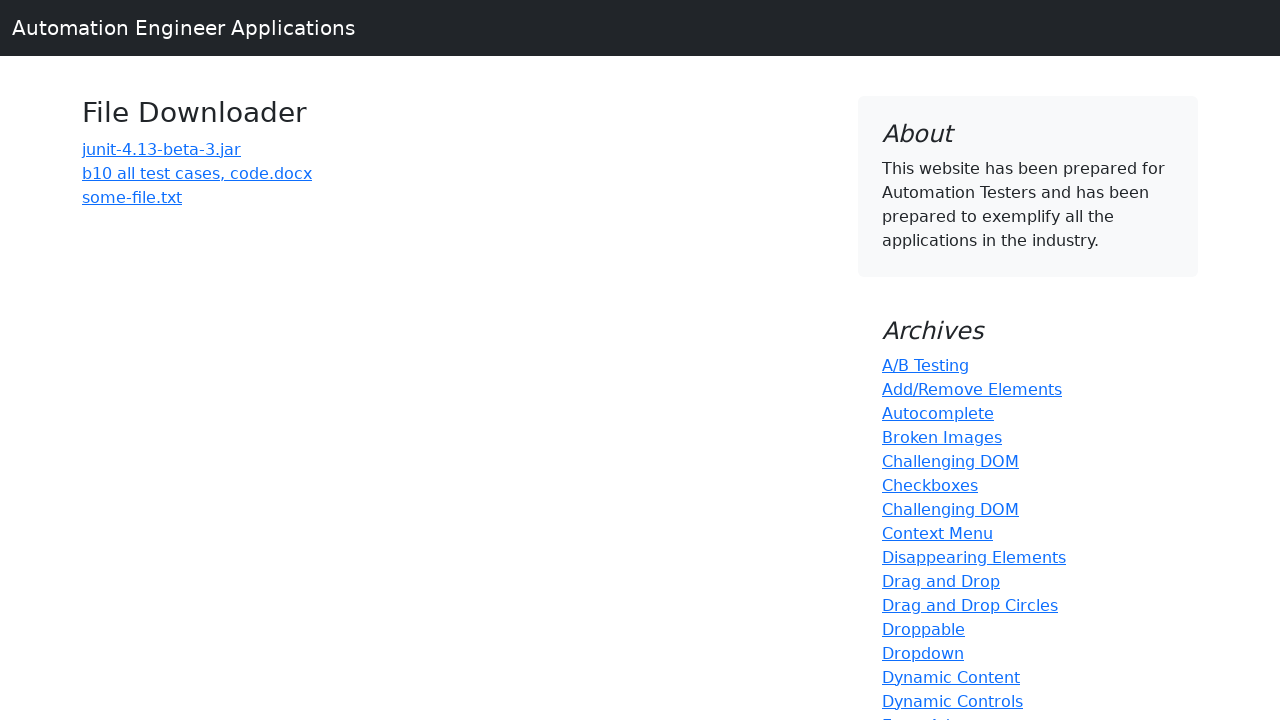

Navigated to file download page
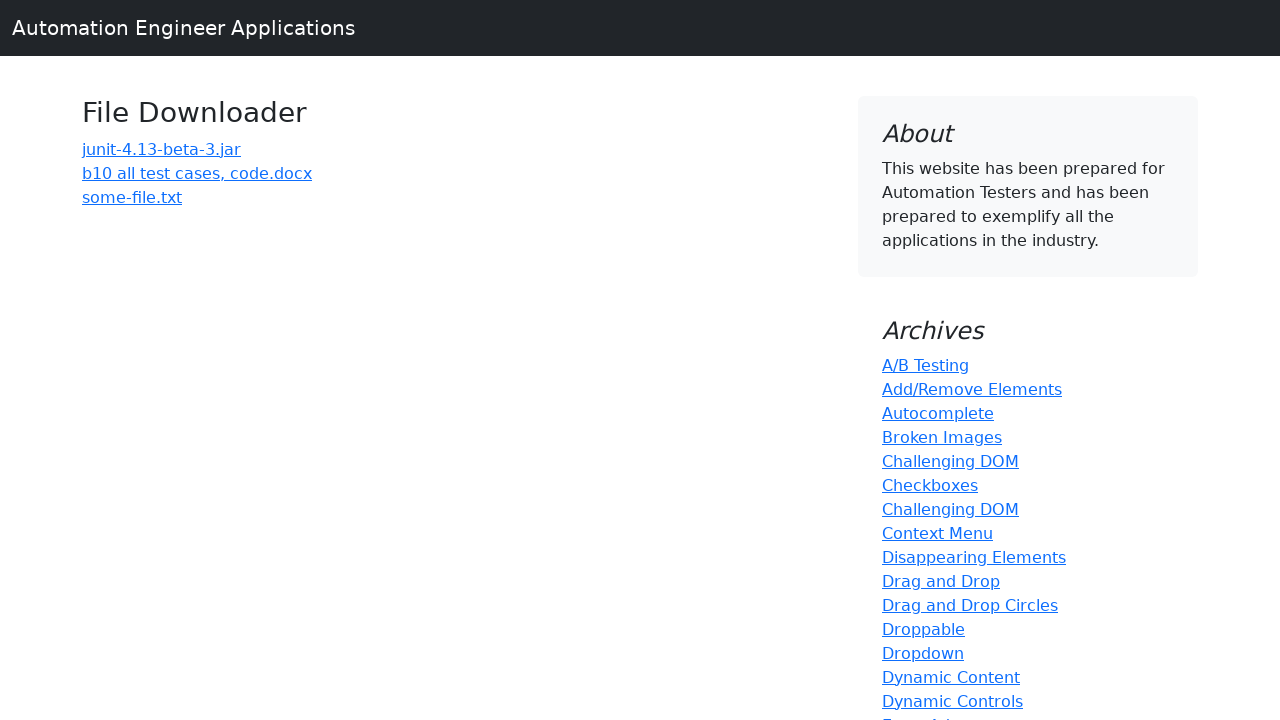

Clicked download link for 'b10 all test cases' document at (197, 173) on a:has-text('b10 all')
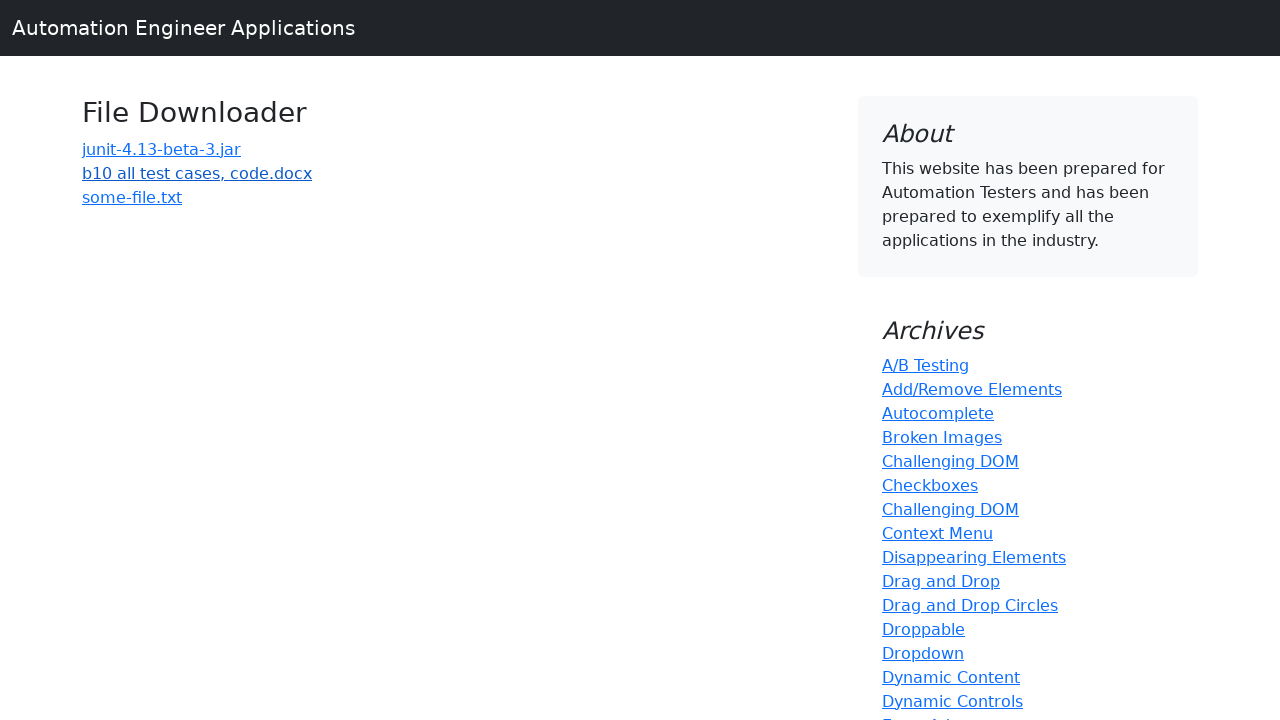

Waited 1 second for download to initiate
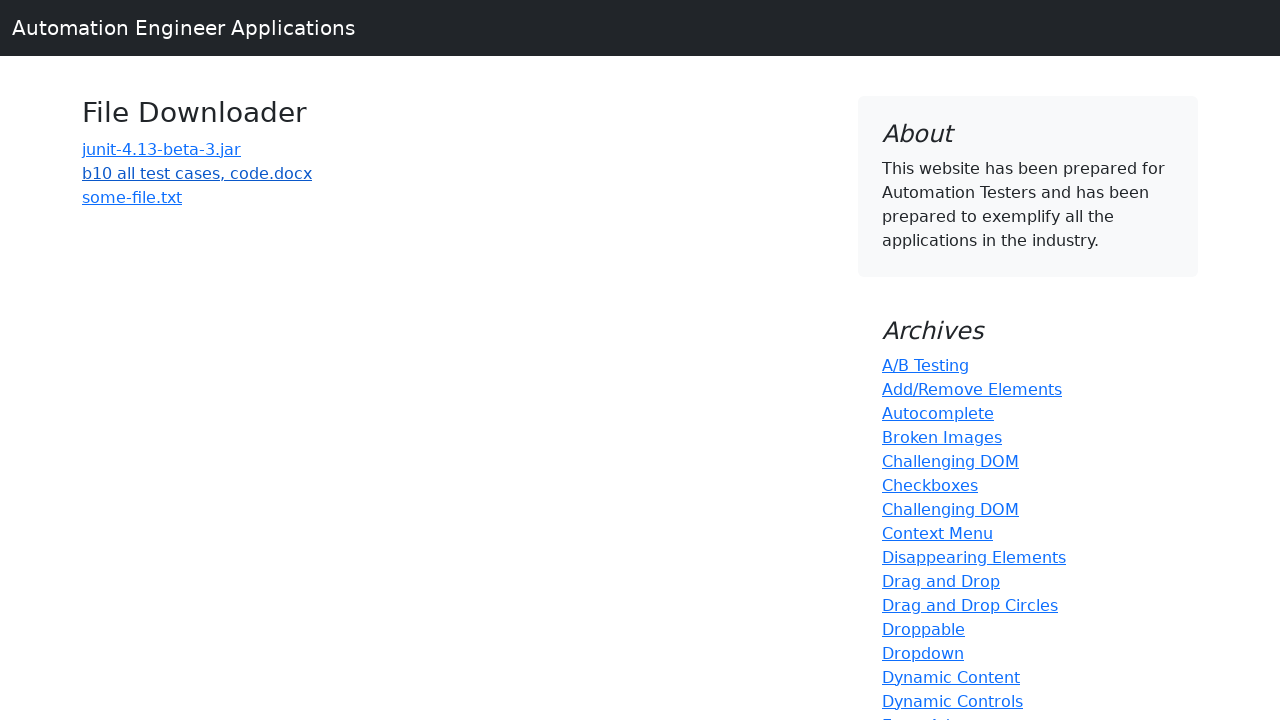

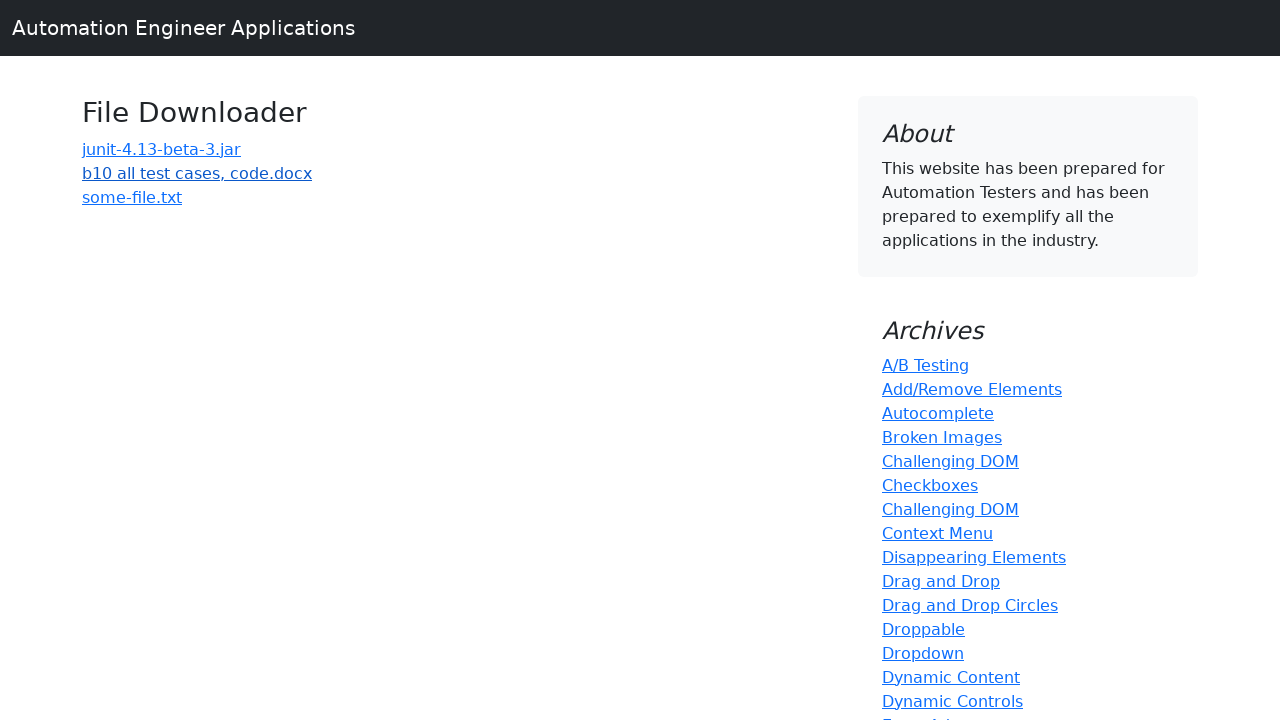